Tests that a read-only input field cannot be modified by attempting to type into it and verifying the value remains unchanged

Starting URL: https://www.selenium.dev/selenium/web/web-form.html

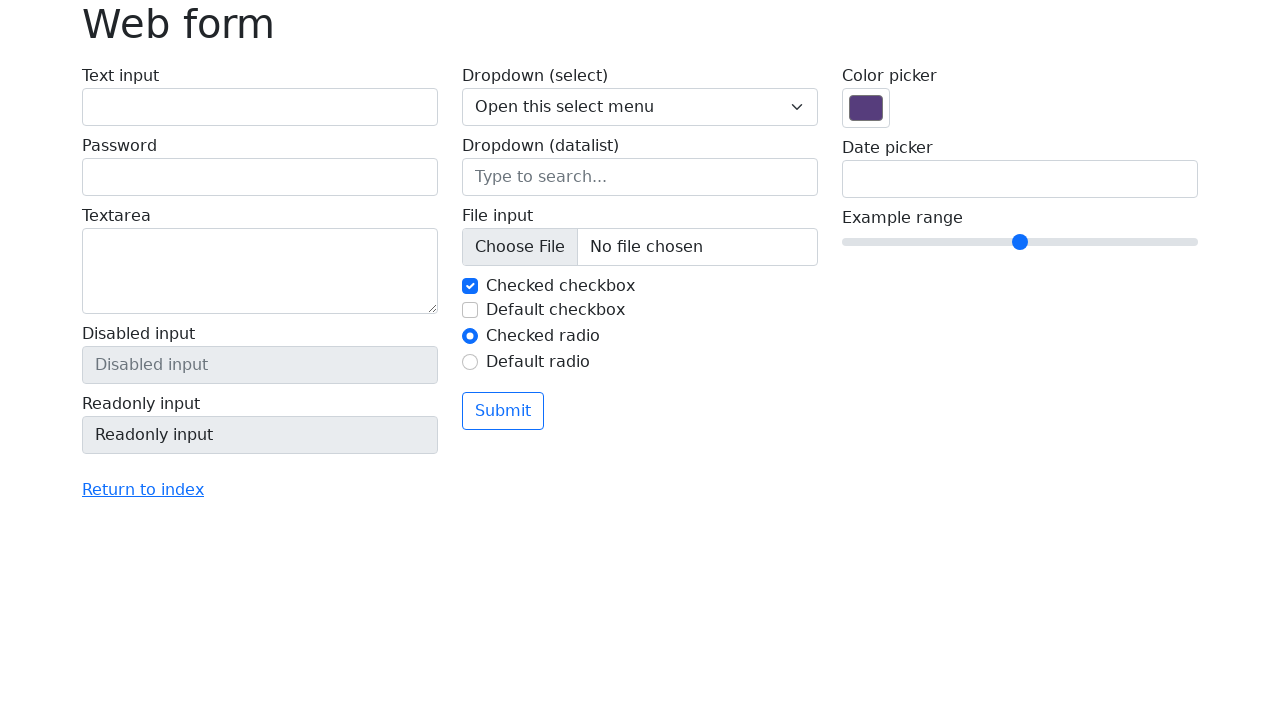

Navigated to Selenium web form page
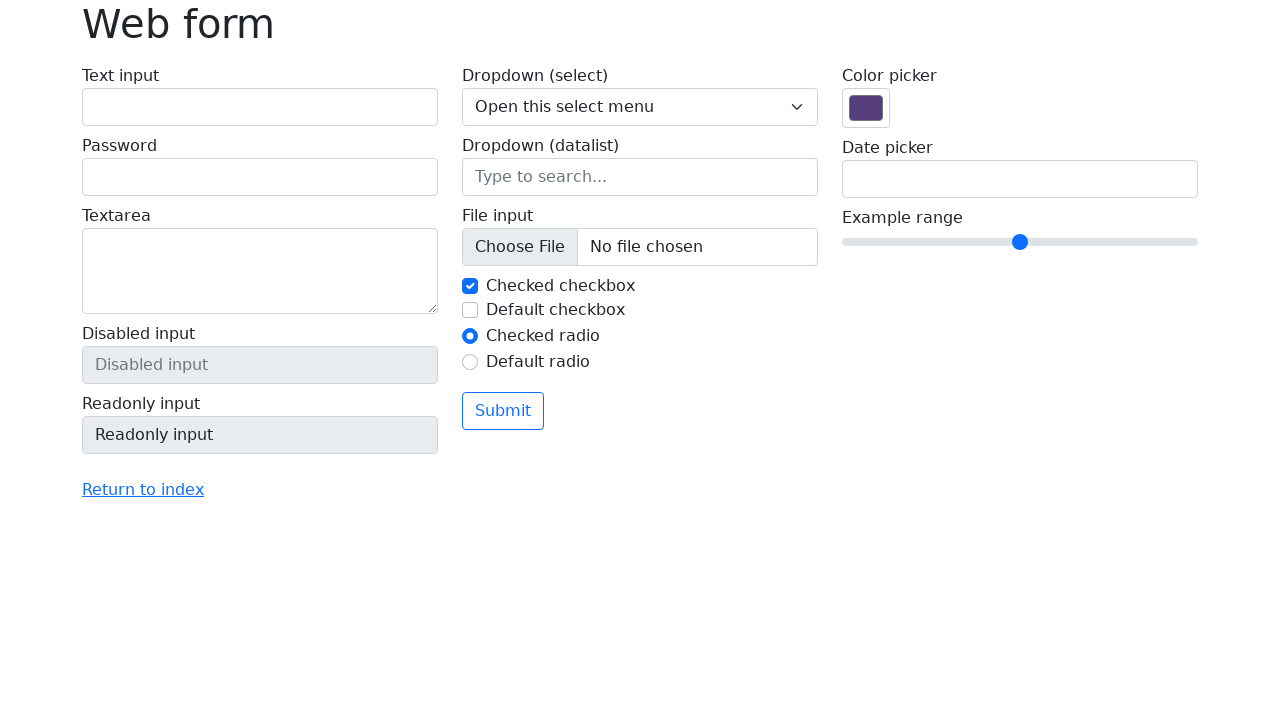

Located the read-only input field
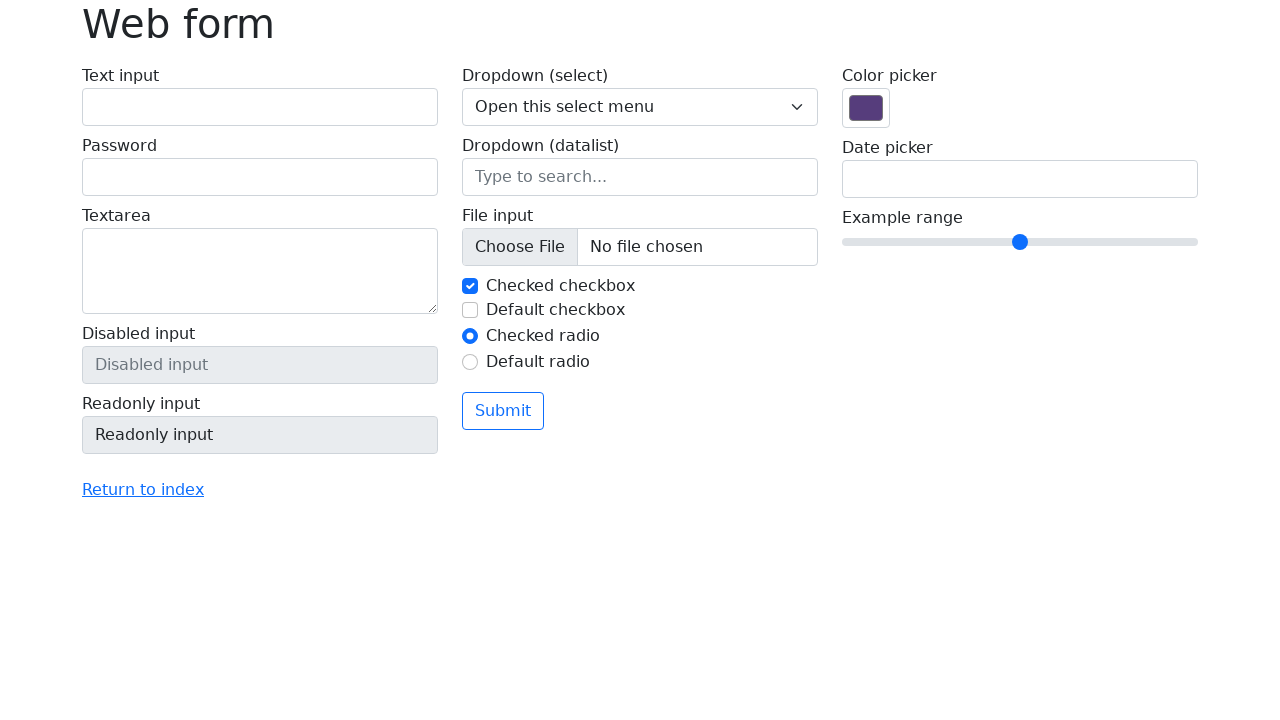

Retrieved initial value of read-only input: 'Readonly input'
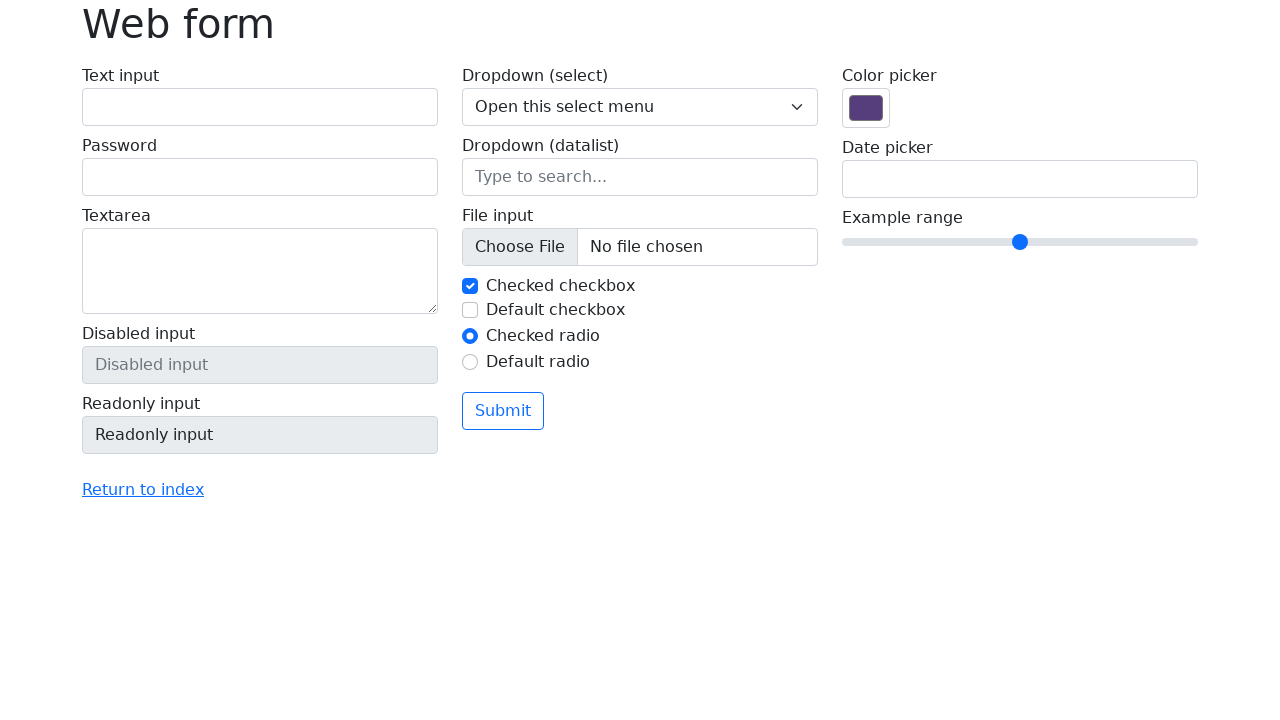

Clicked on the read-only input field at (260, 435) on input[name='my-readonly']
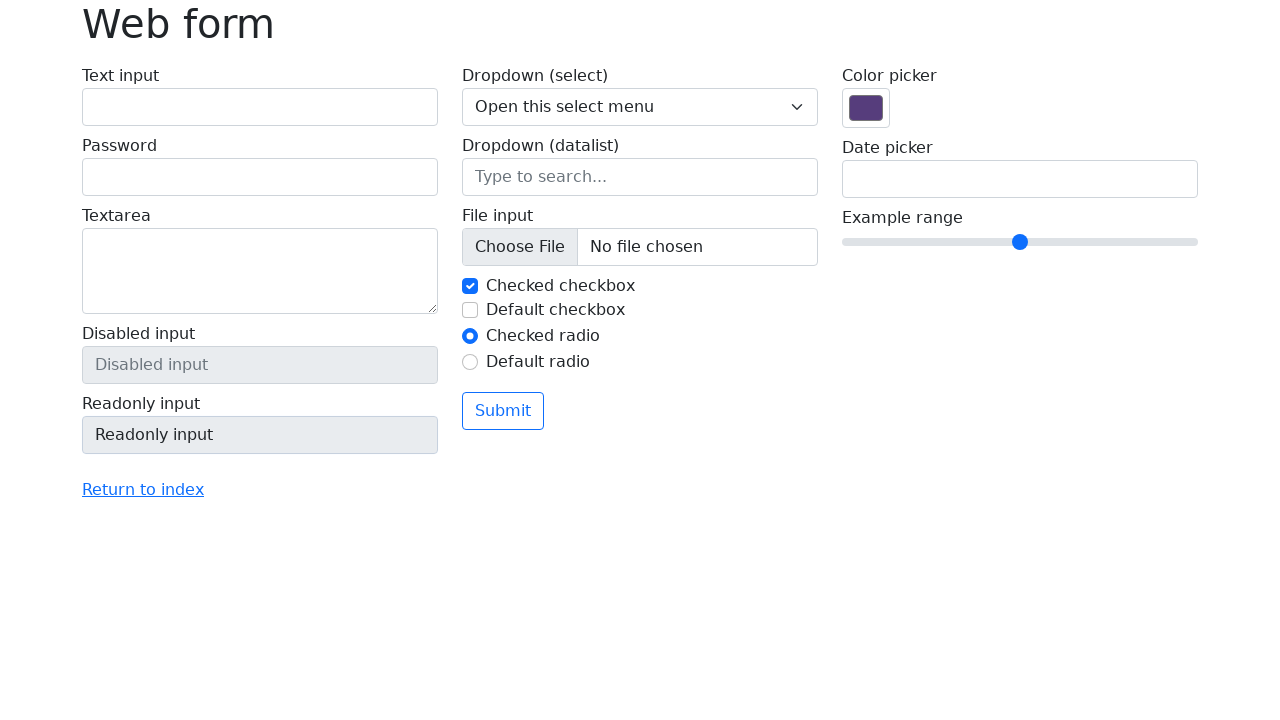

Attempted to type 'Hello World!' into the read-only input field
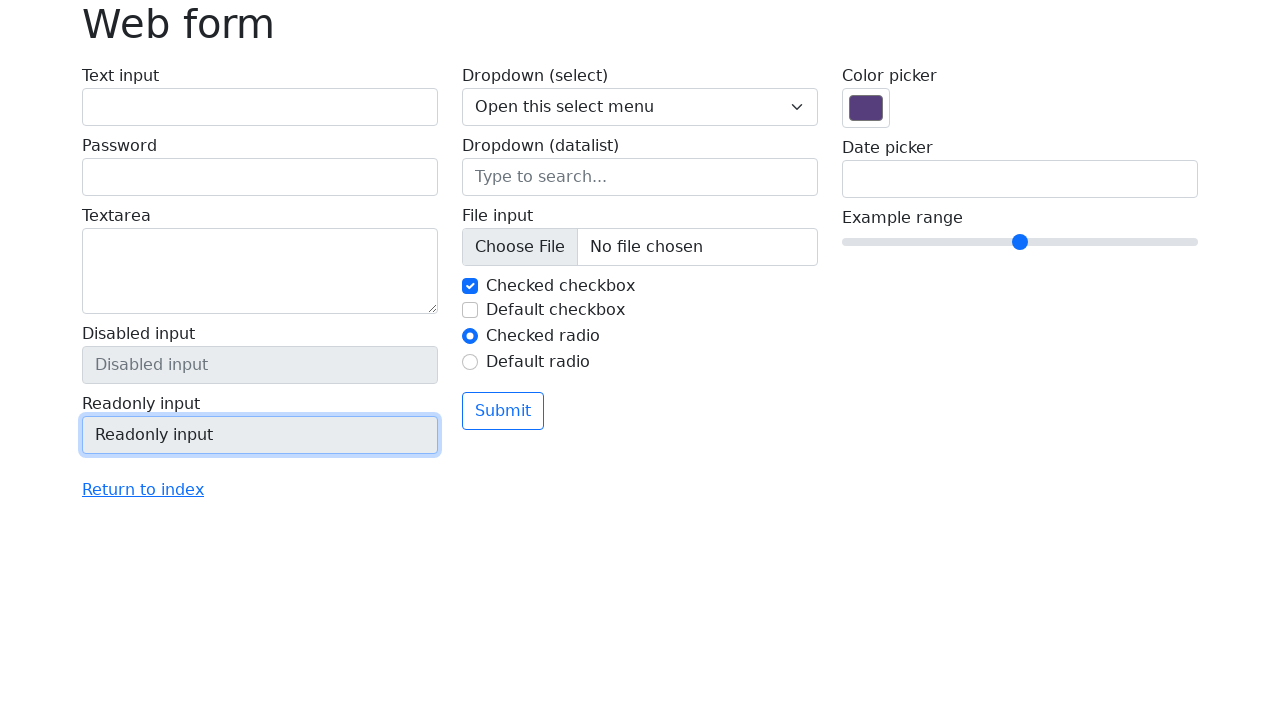

Retrieved final value of read-only input: 'Readonly input'
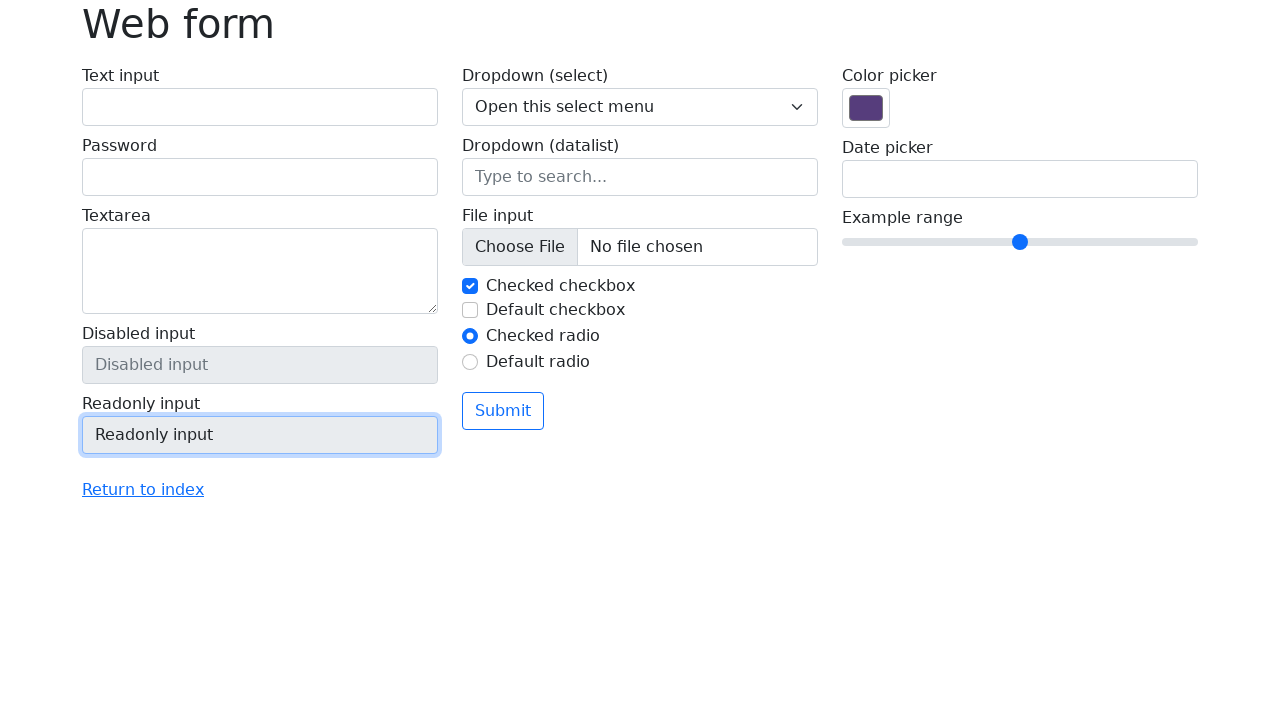

Verified that read-only input value remained unchanged after typing attempt
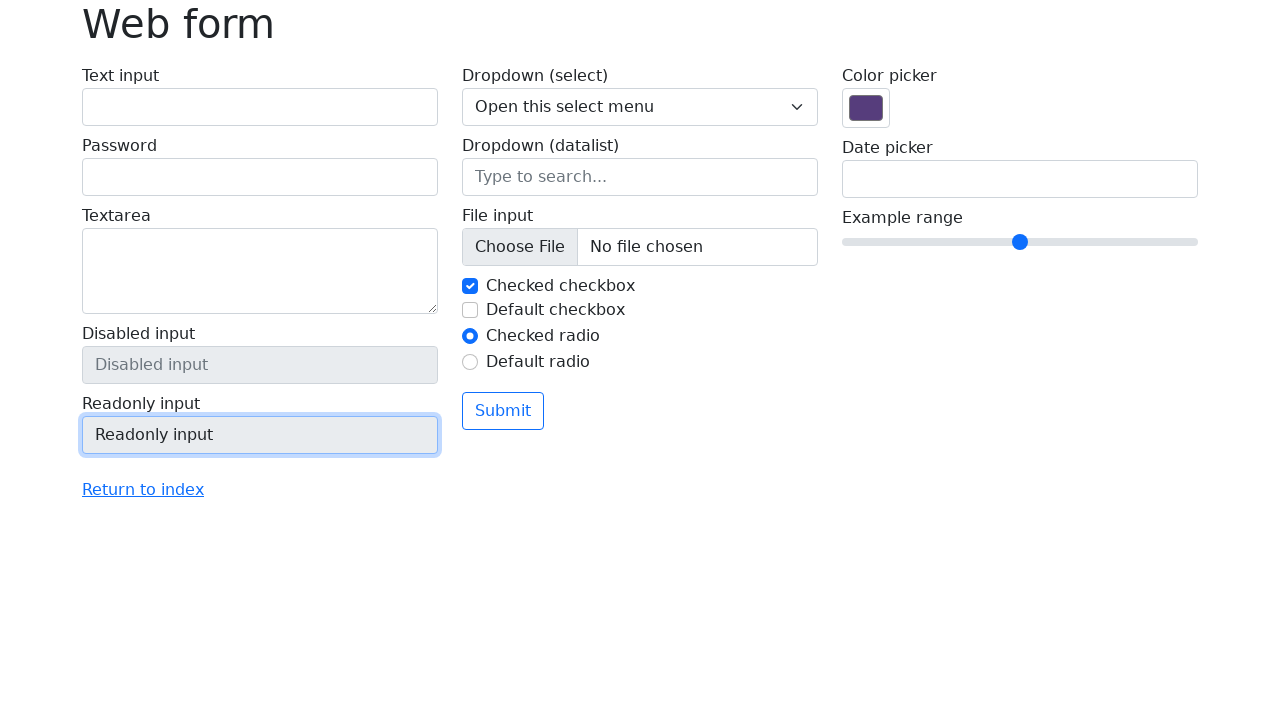

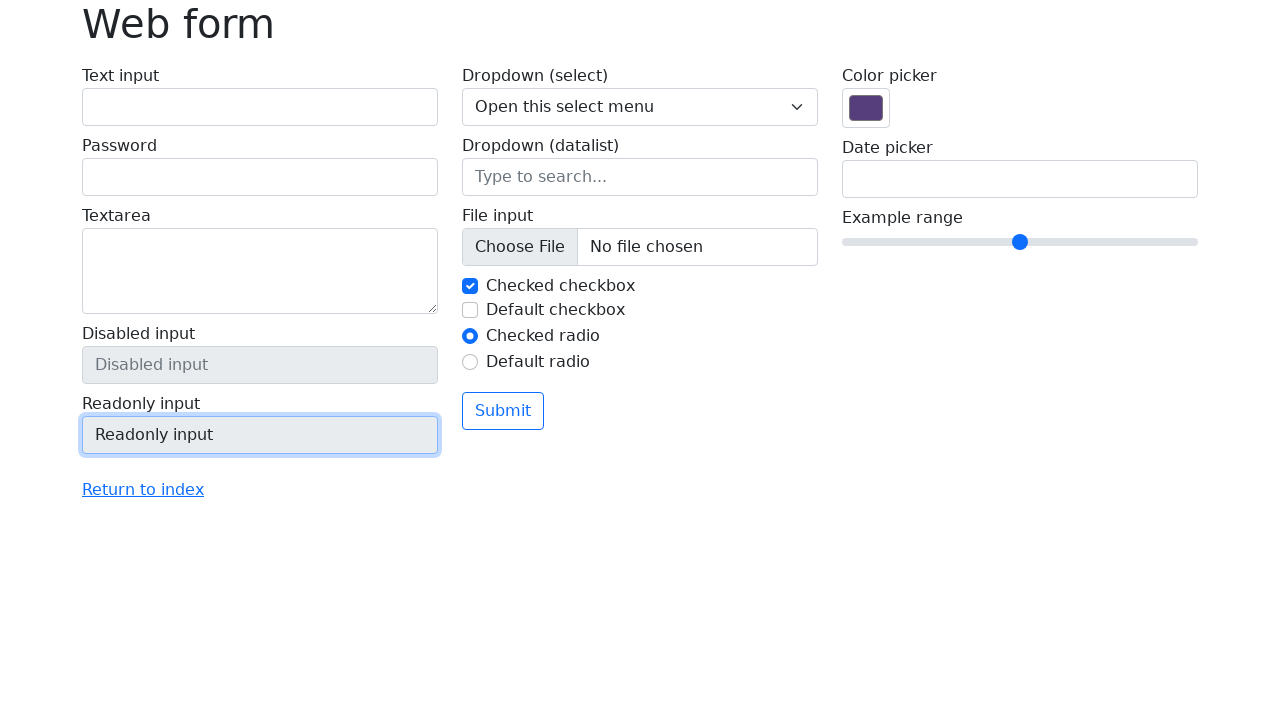